Tests the "Browse APIs" button functionality to navigate to the Browse APIs section

Starting URL: https://api.nasa.gov/

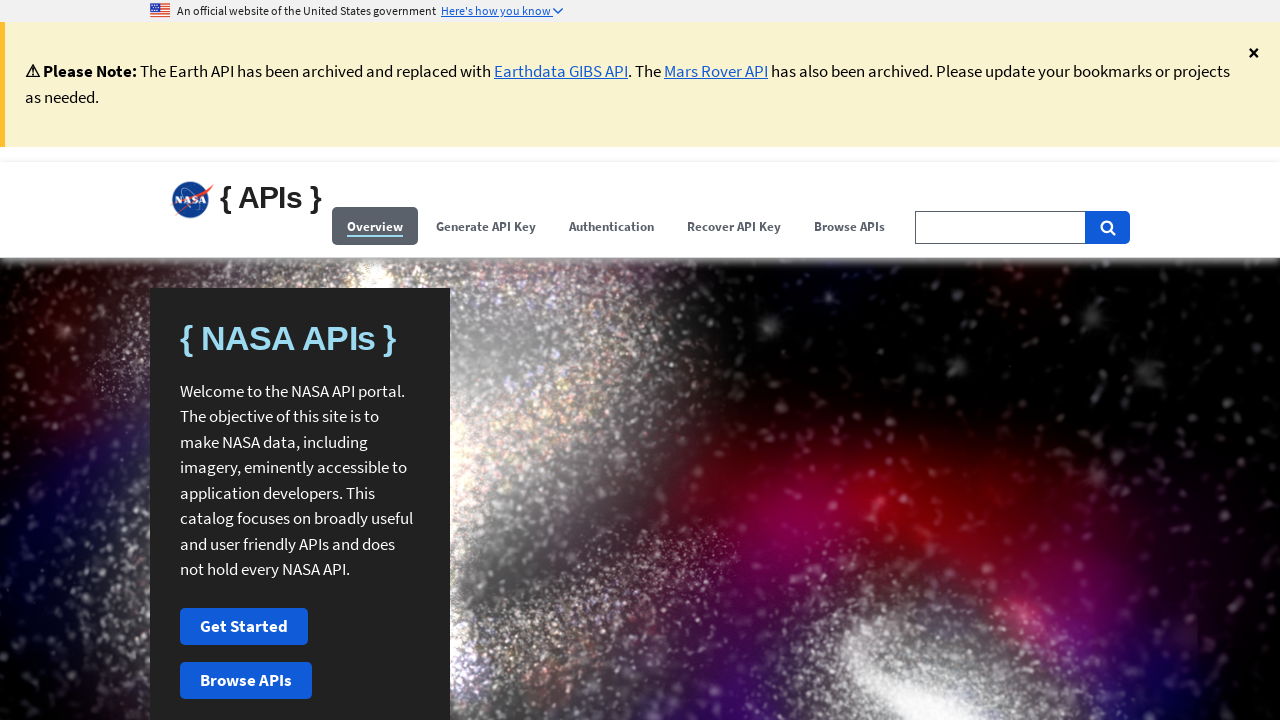

NASA API homepage loaded successfully
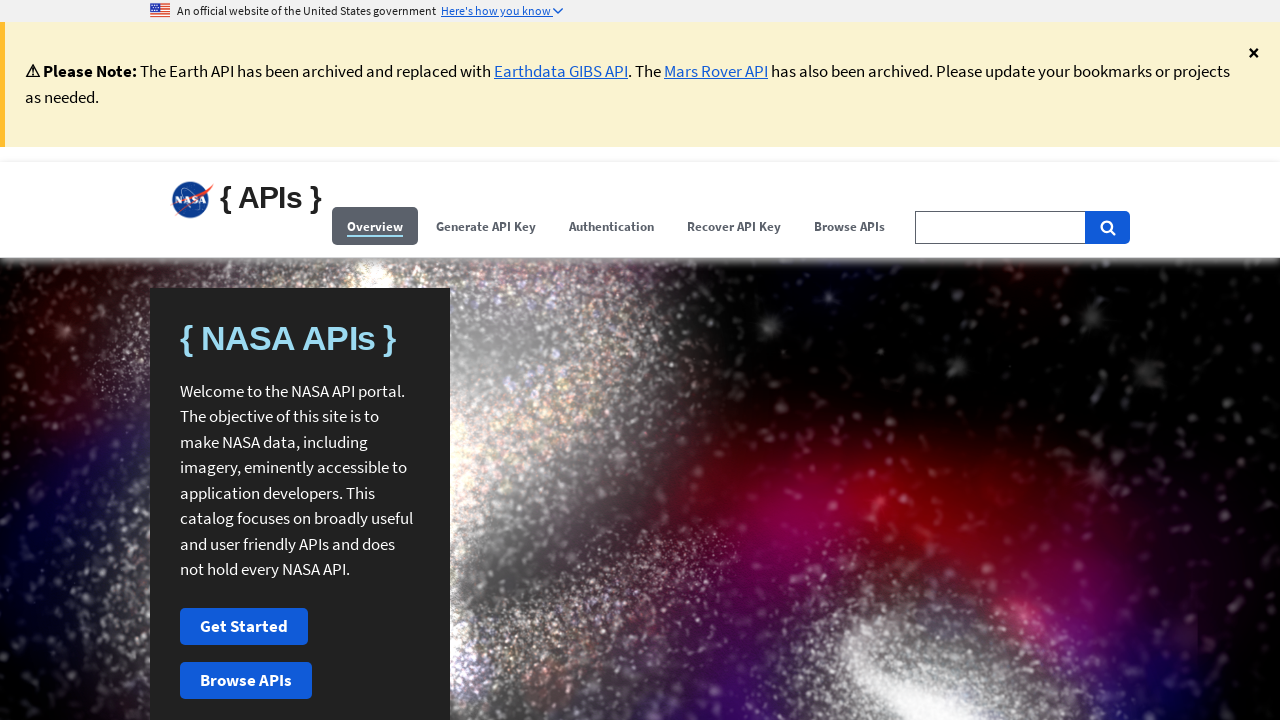

Clicked 'Browse APIs' button at (246, 681) on xpath=//button[contains(.,'Browse APIs')]
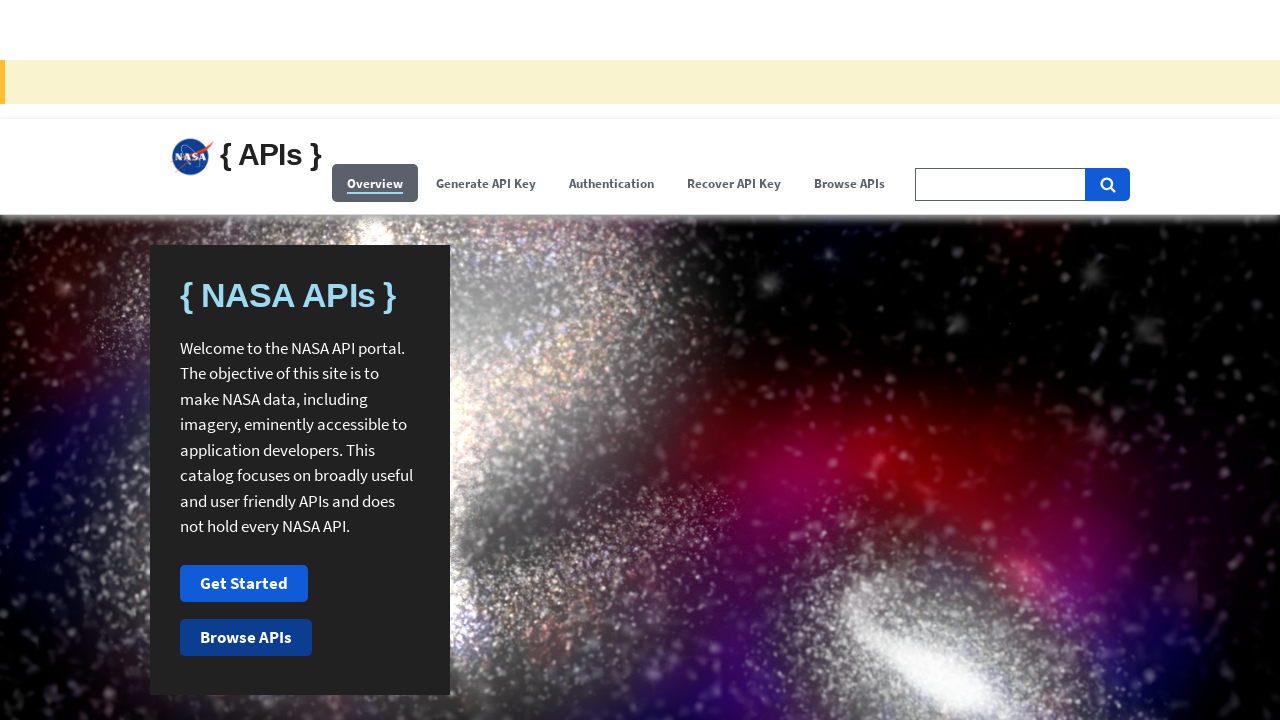

Browse APIs section loaded and displayed
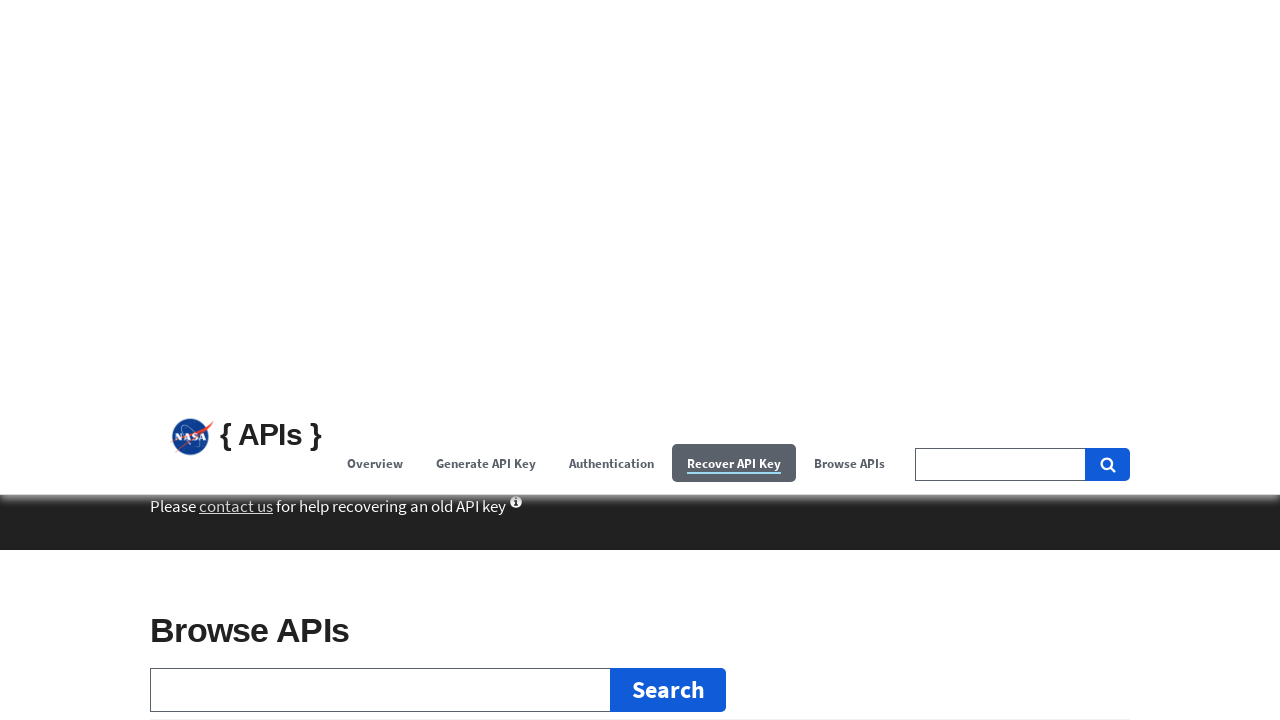

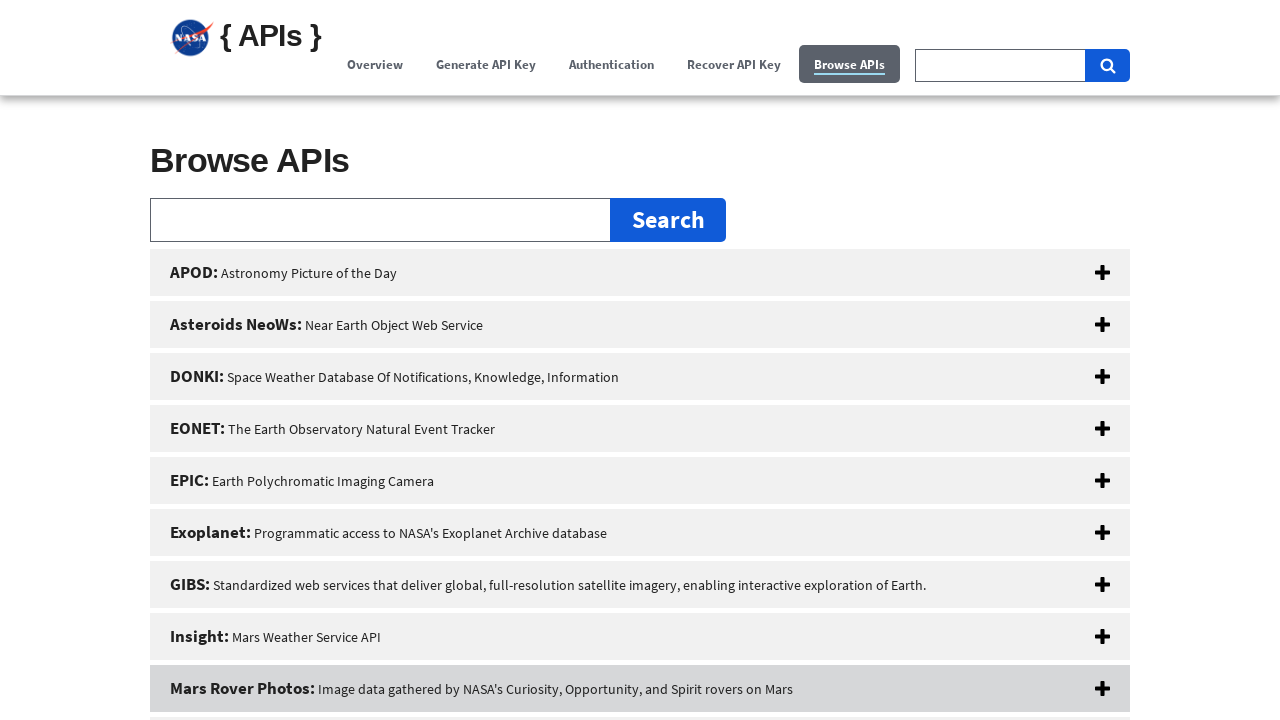